Tests form filling functionality on DemoQA practice forms page by entering personal details including name, email, gender, phone number, and date of birth

Starting URL: https://demoqa.com/

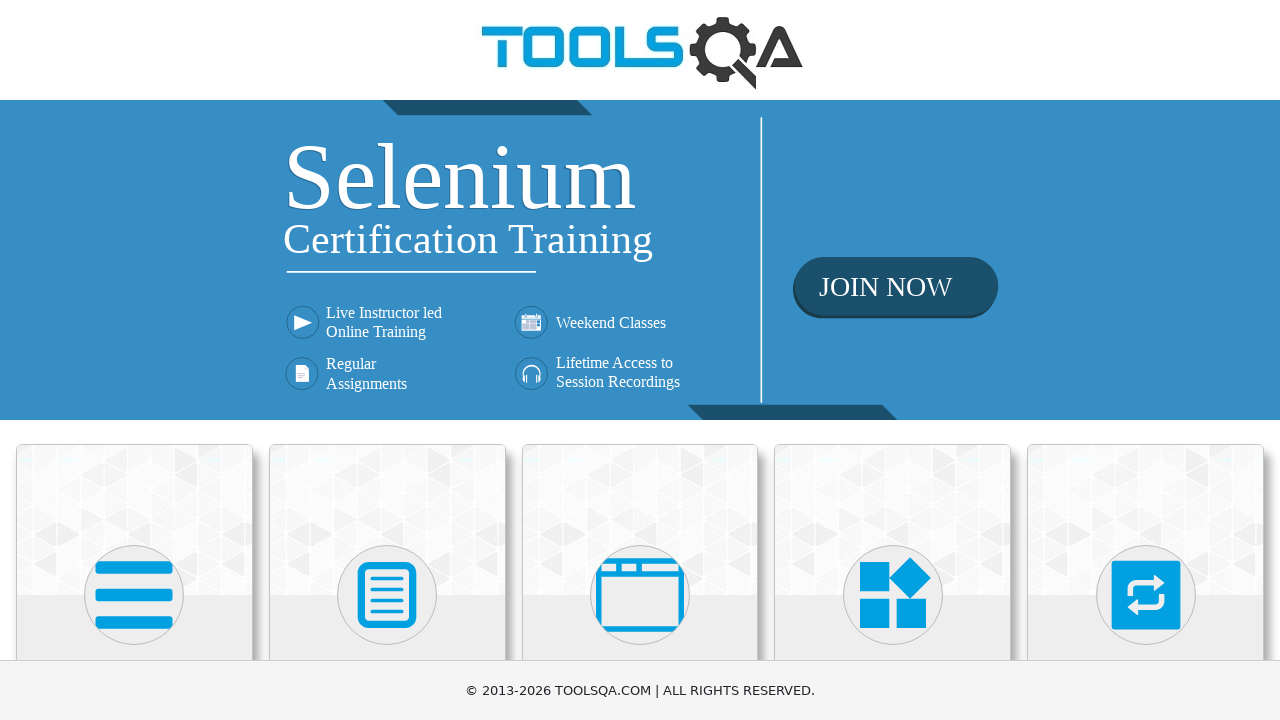

Clicked on Forms card on the main page at (387, 360) on text=Forms
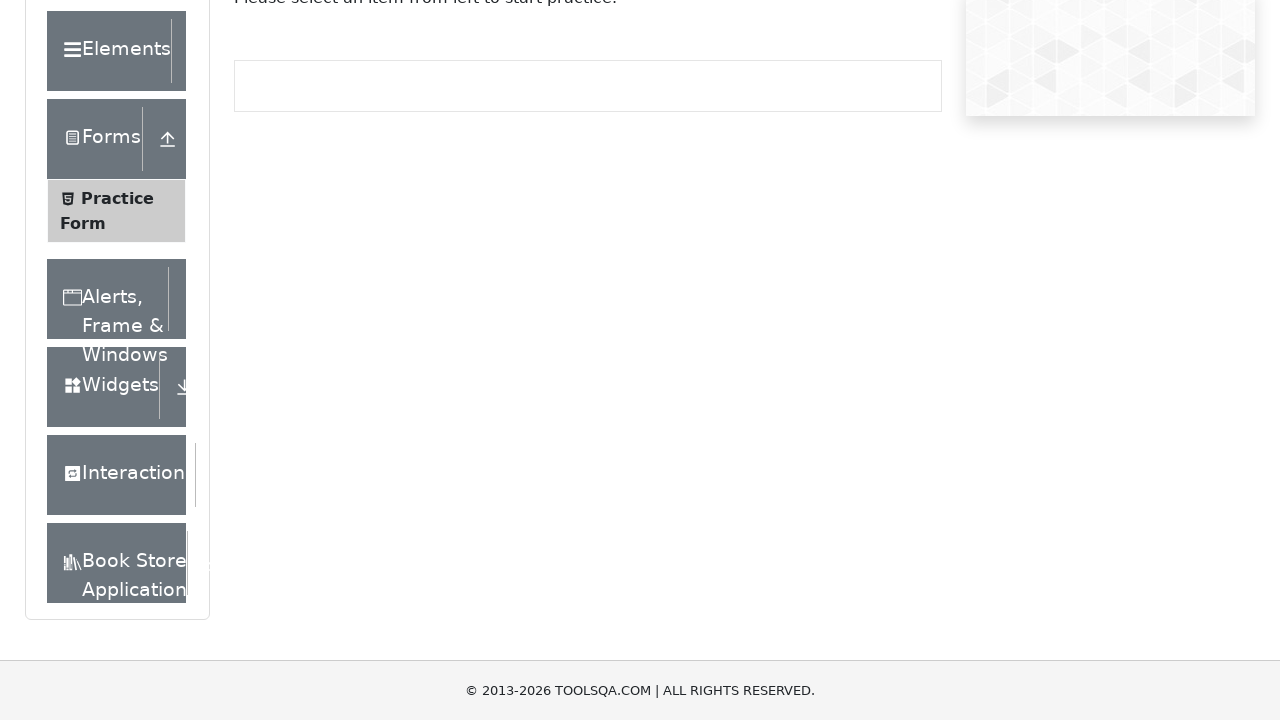

Practice Form selector appeared
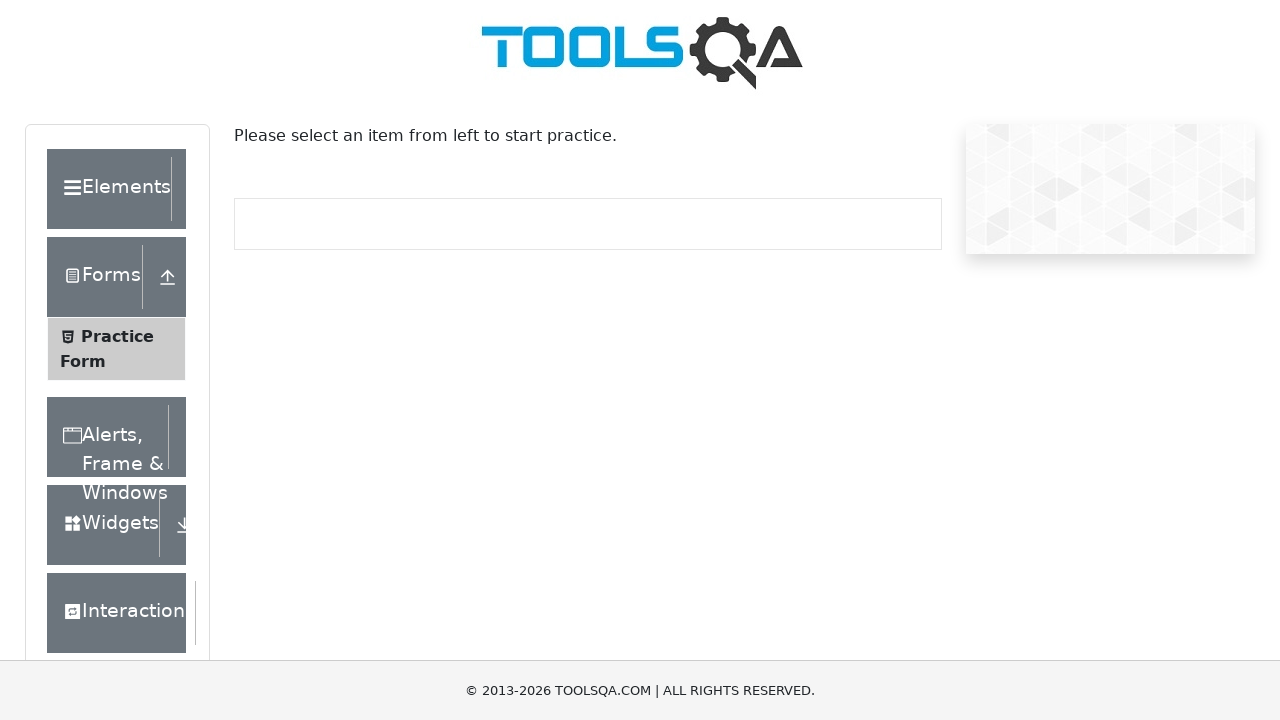

Clicked on Practice Form at (117, 336) on text=Practice Form
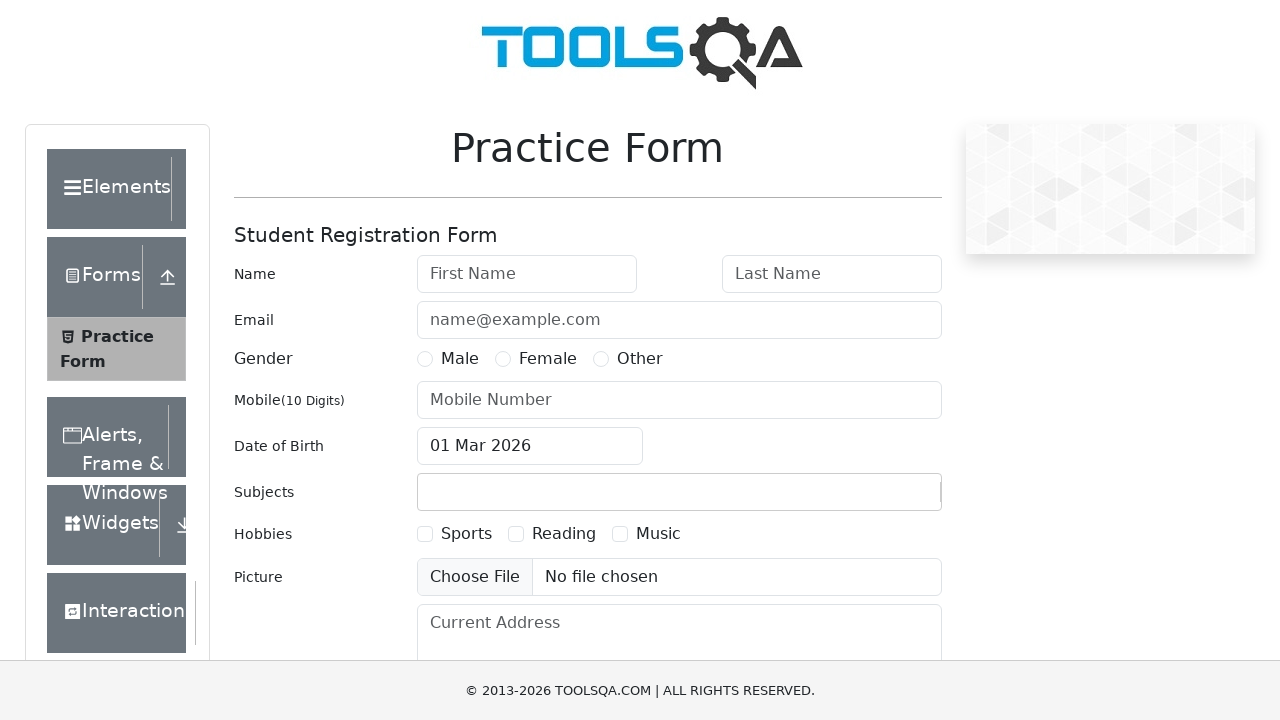

Filled in first name with 'Douglas' on #firstName
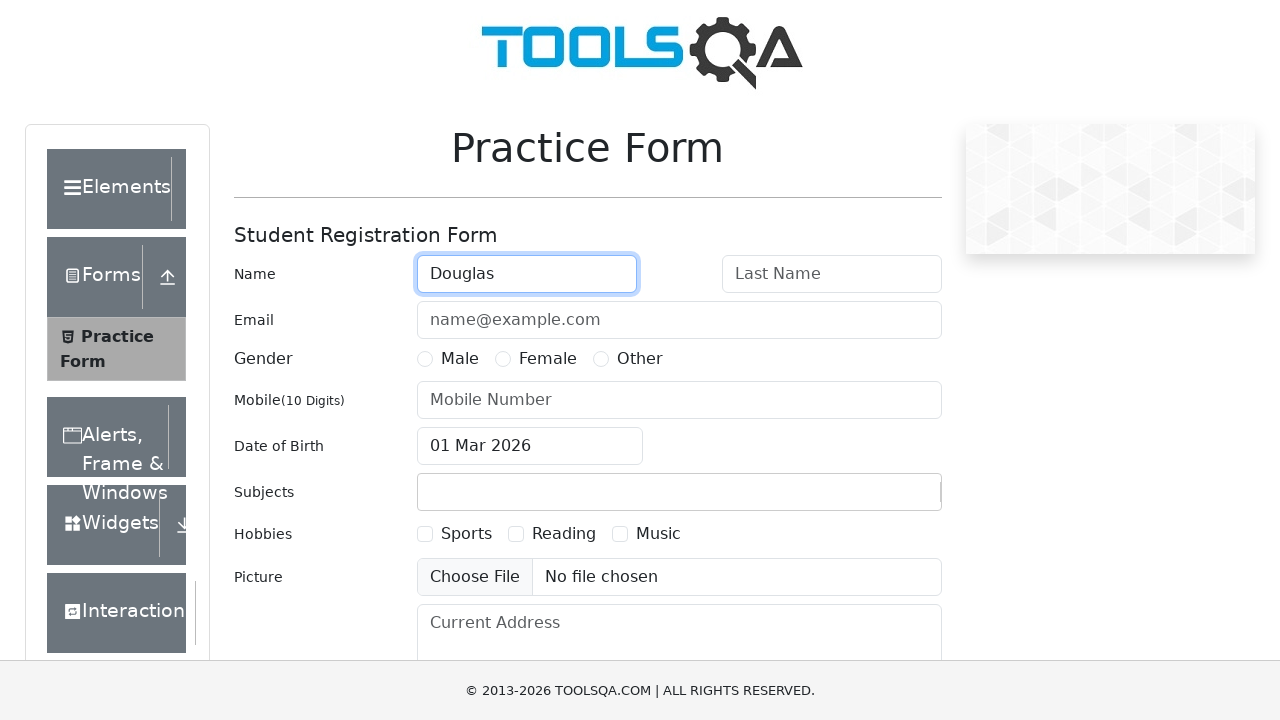

Filled in last name with 'Ramos' on #lastName
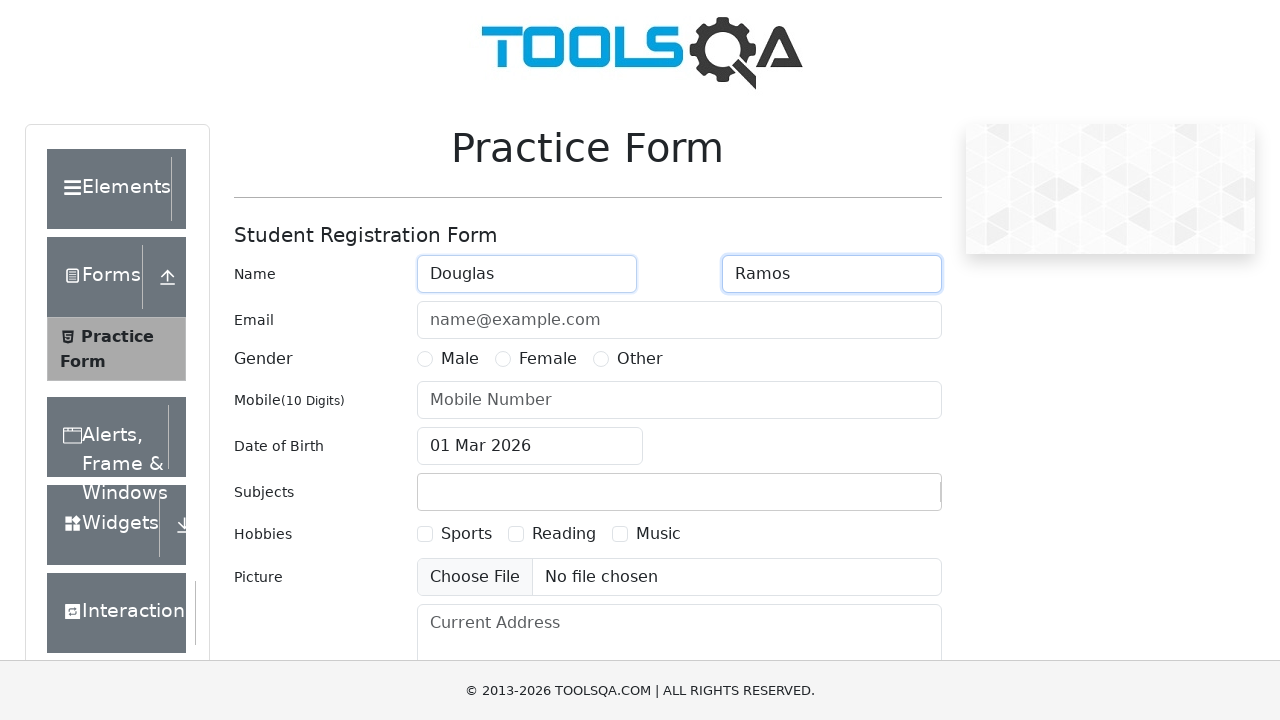

Filled in email with 'douglasramos.adm@gmail.com' on #userEmail
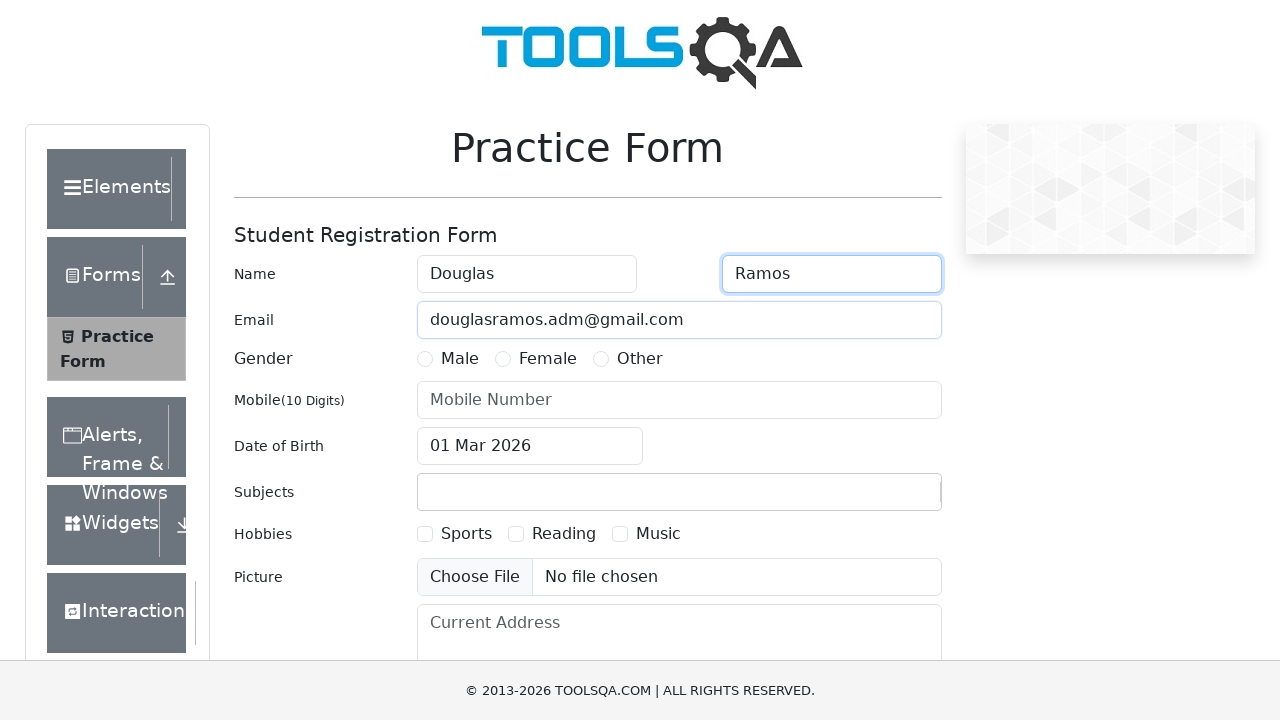

Selected male gender option at (460, 359) on label[for='gender-radio-1']
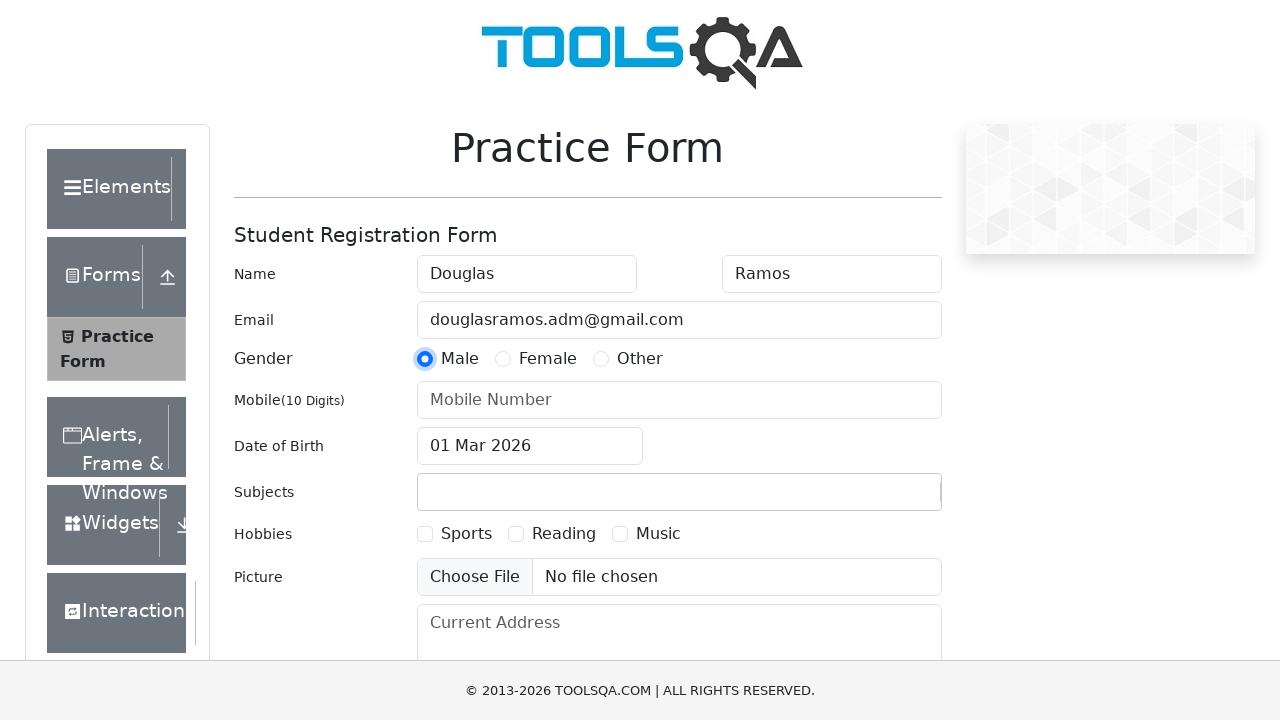

Filled in phone number with '1691958491' on #userNumber
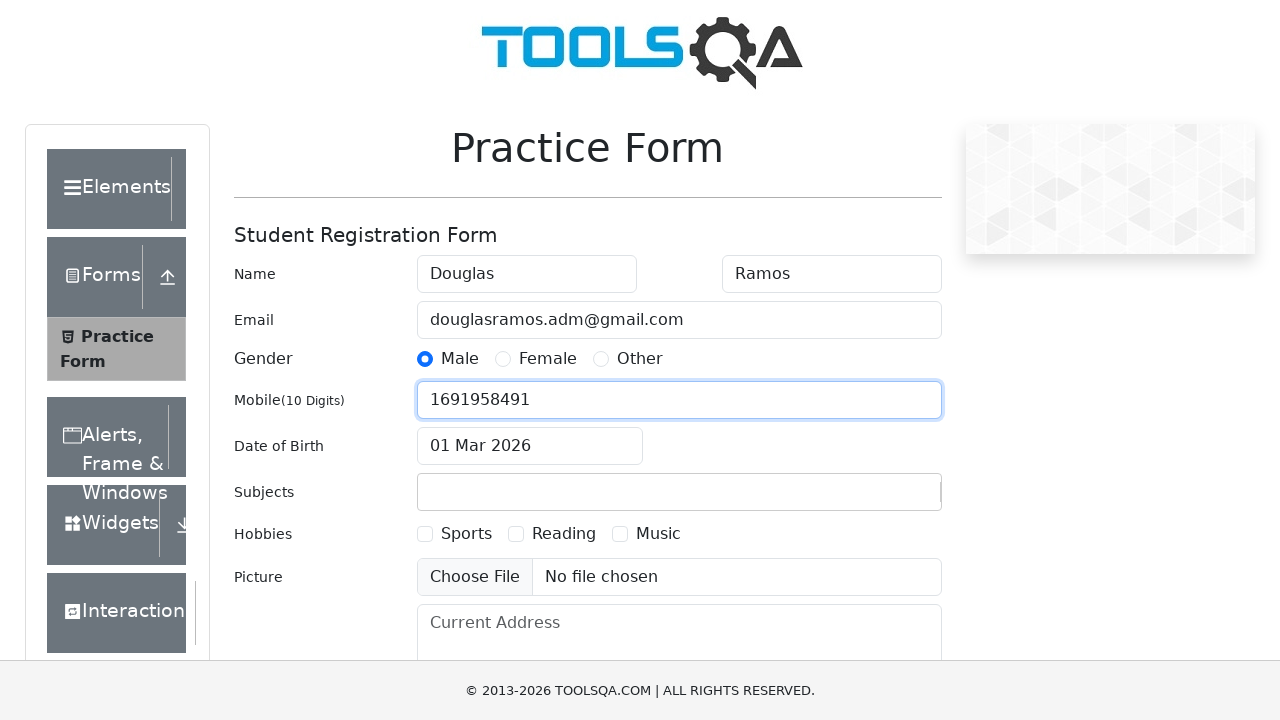

Clicked on date of birth input field at (530, 446) on #dateOfBirthInput
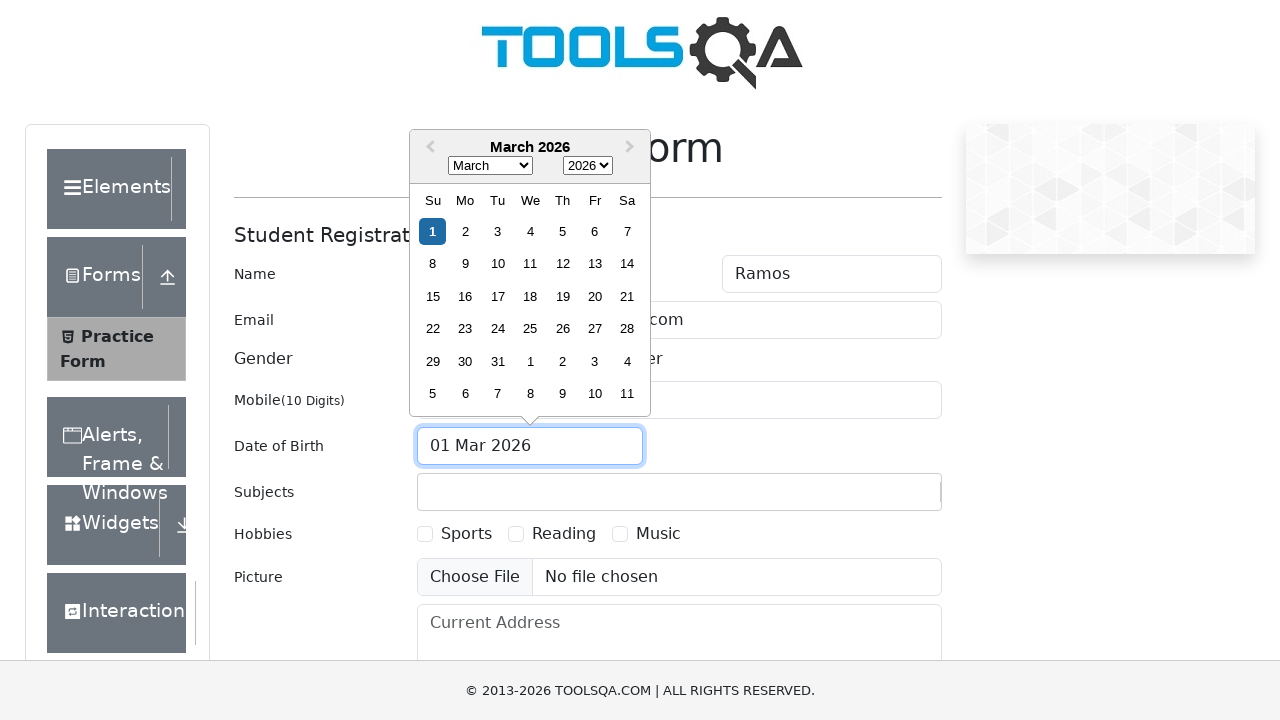

Selected day 13 from date picker at (595, 264) on .react-datepicker__day--013:not(.react-datepicker__day--outside-month)
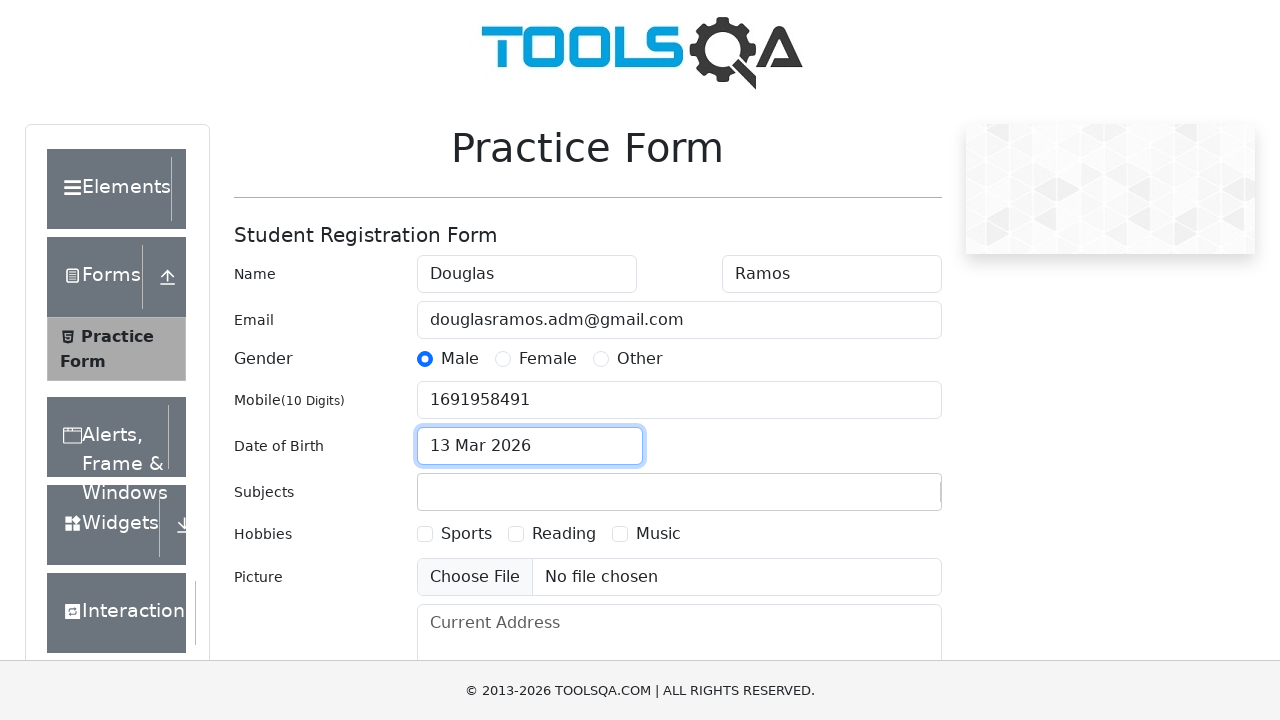

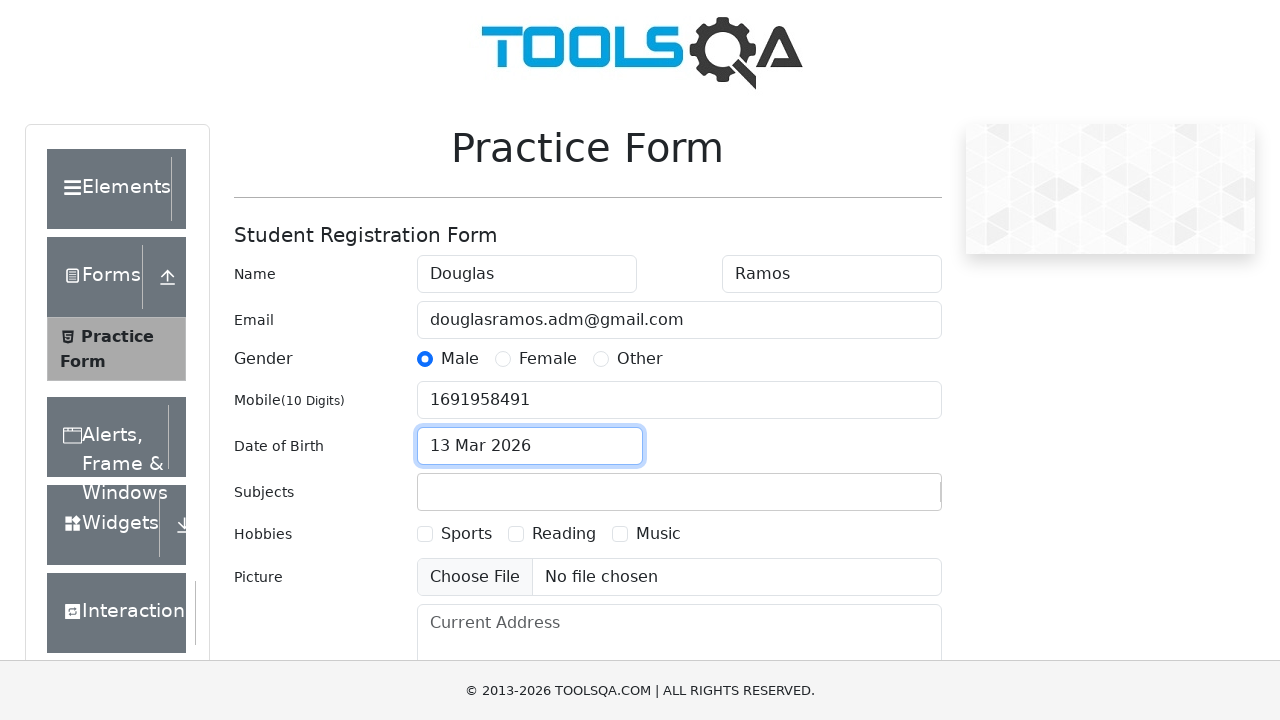